Tests selectable functionality by selecting multiple items from a list and verifying all items are selected

Starting URL: https://demoqa.com/selectable

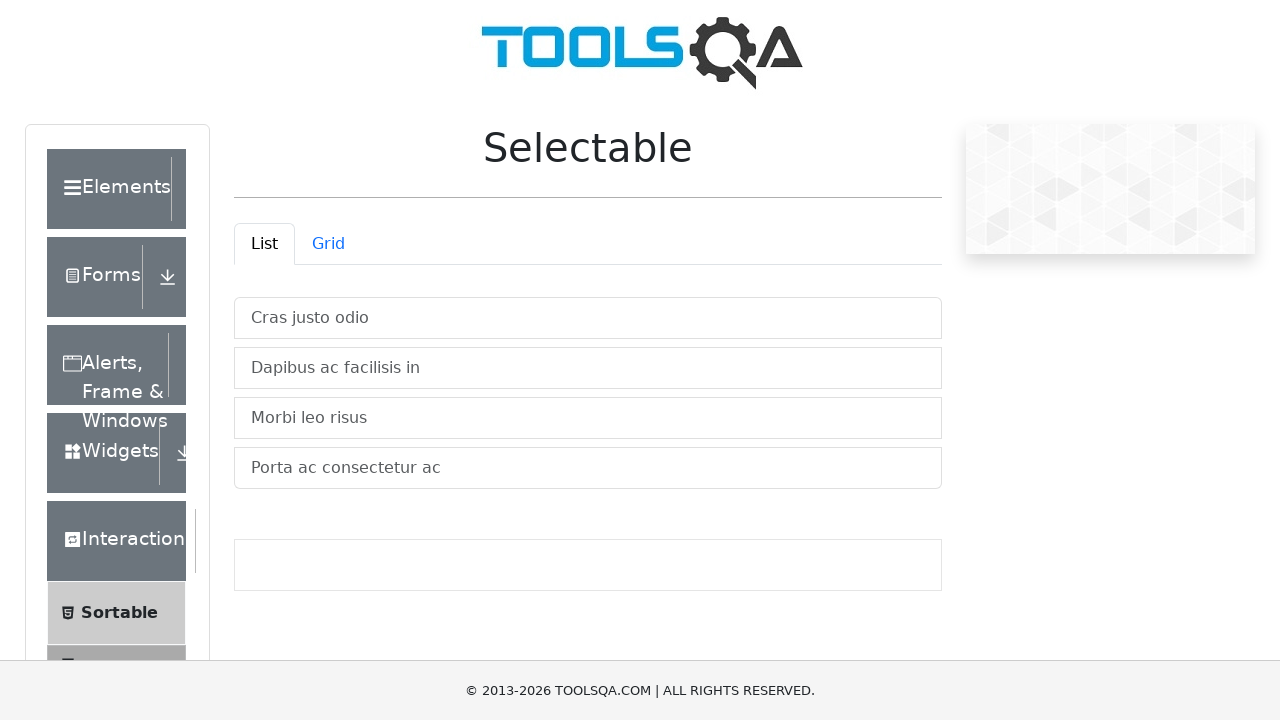

Waited for selectable list to load
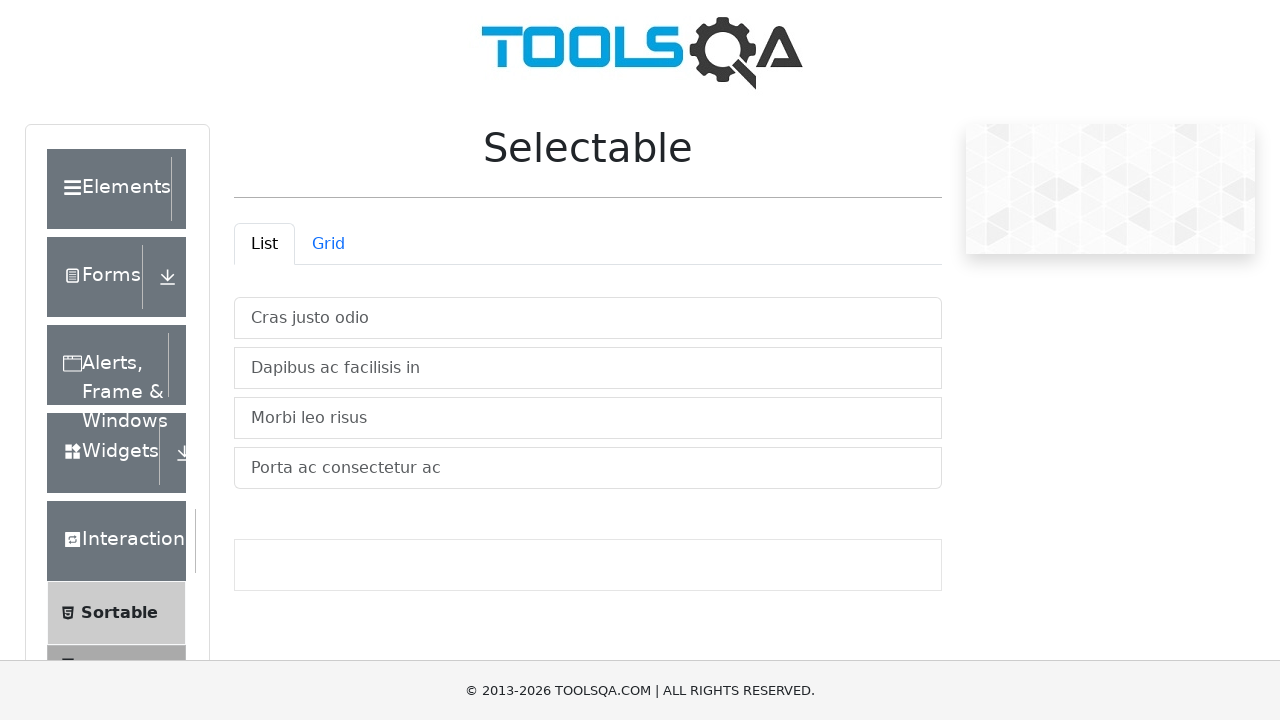

Located all list items in the selectable container
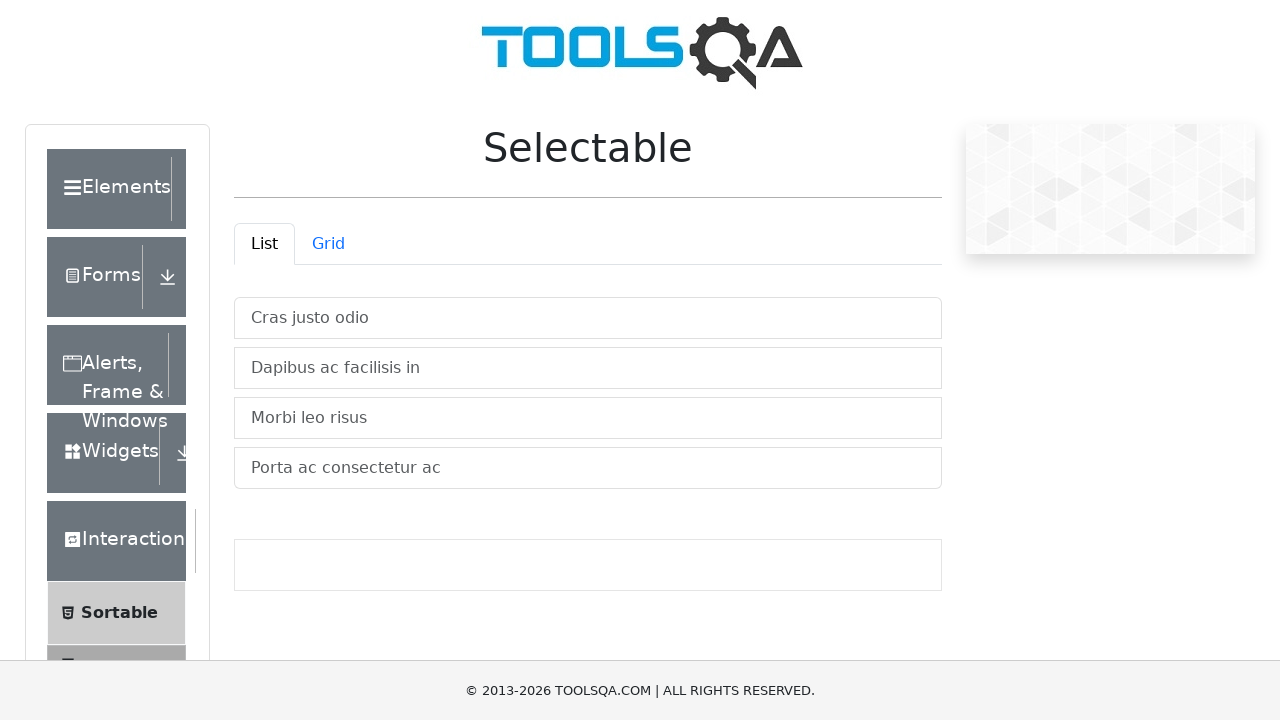

Clicked the first list item at (588, 318) on #verticalListContainer li >> nth=0
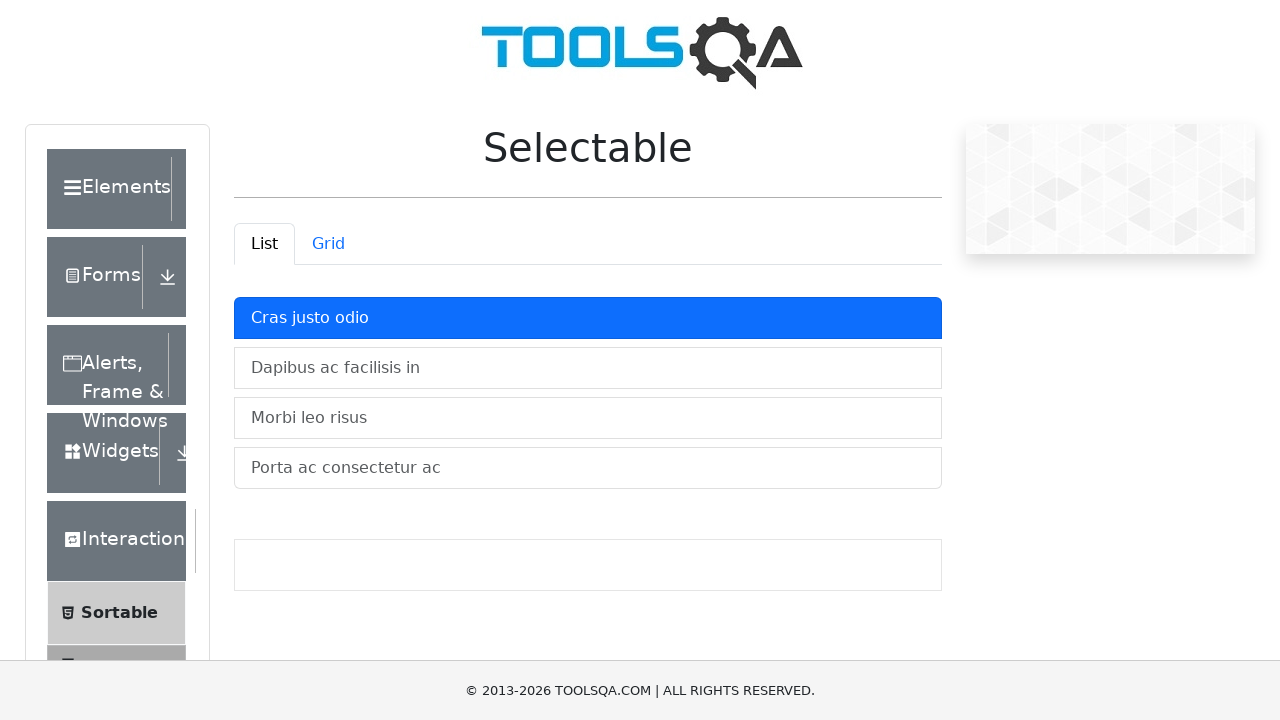

Ctrl+clicked the second list item at (588, 368) on #verticalListContainer li >> nth=1
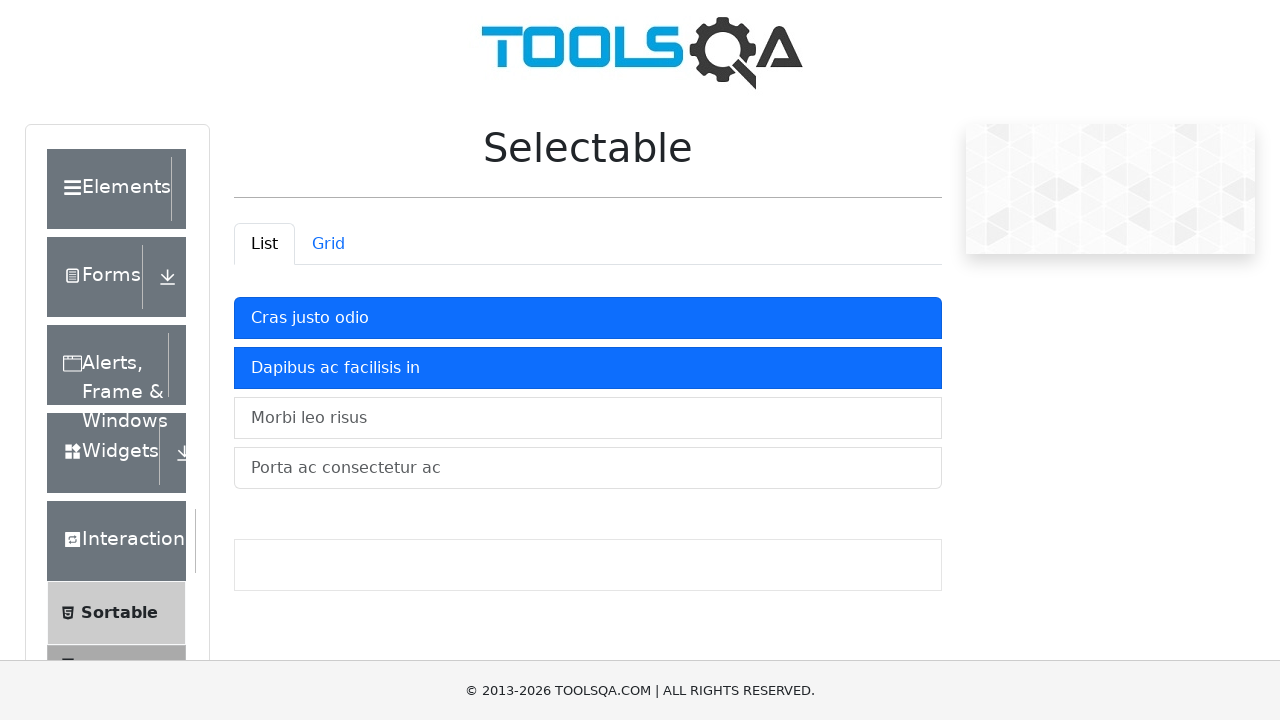

Ctrl+clicked the third list item at (588, 418) on #verticalListContainer li >> nth=2
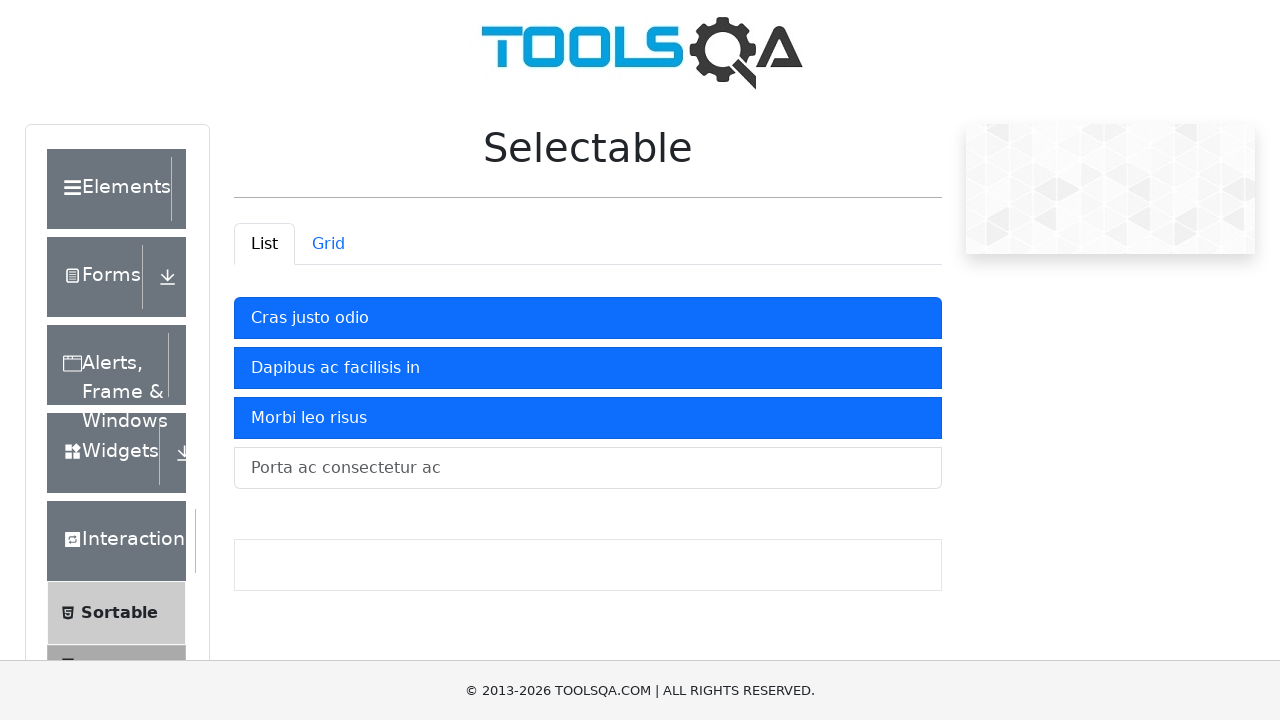

Ctrl+clicked the fourth list item at (588, 468) on #verticalListContainer li >> nth=3
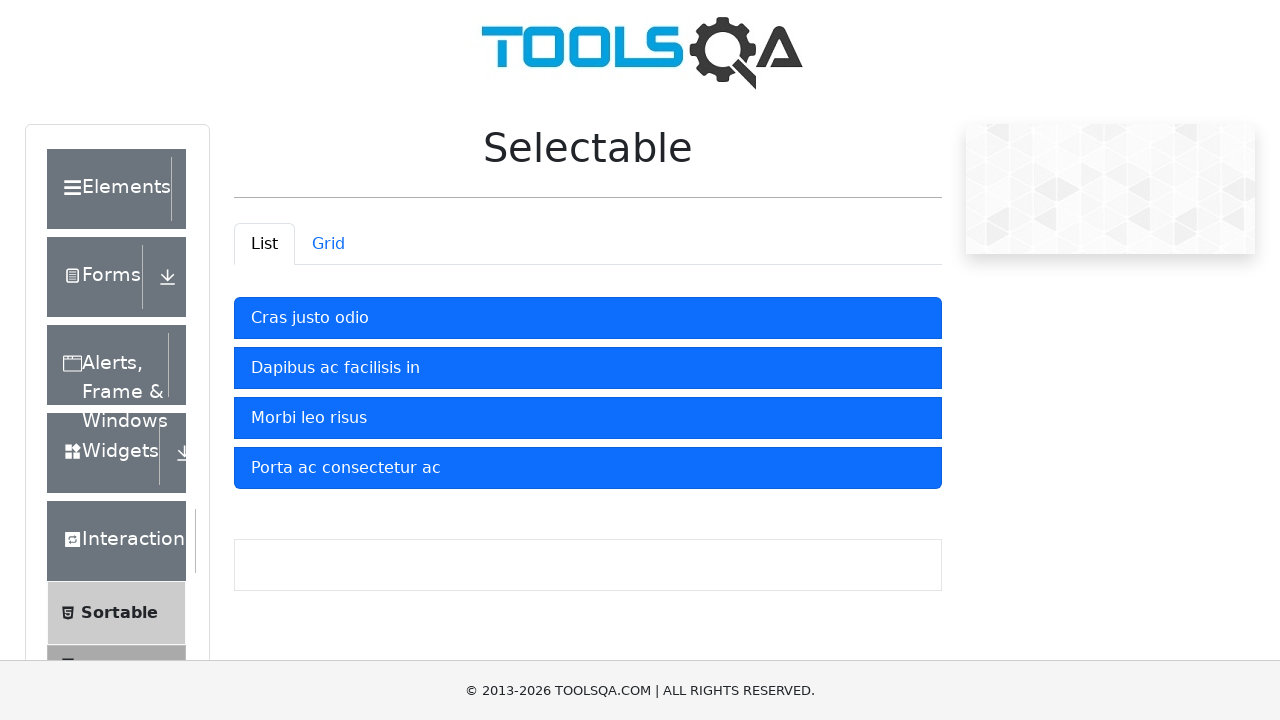

Verified all 4 items are selected with active class
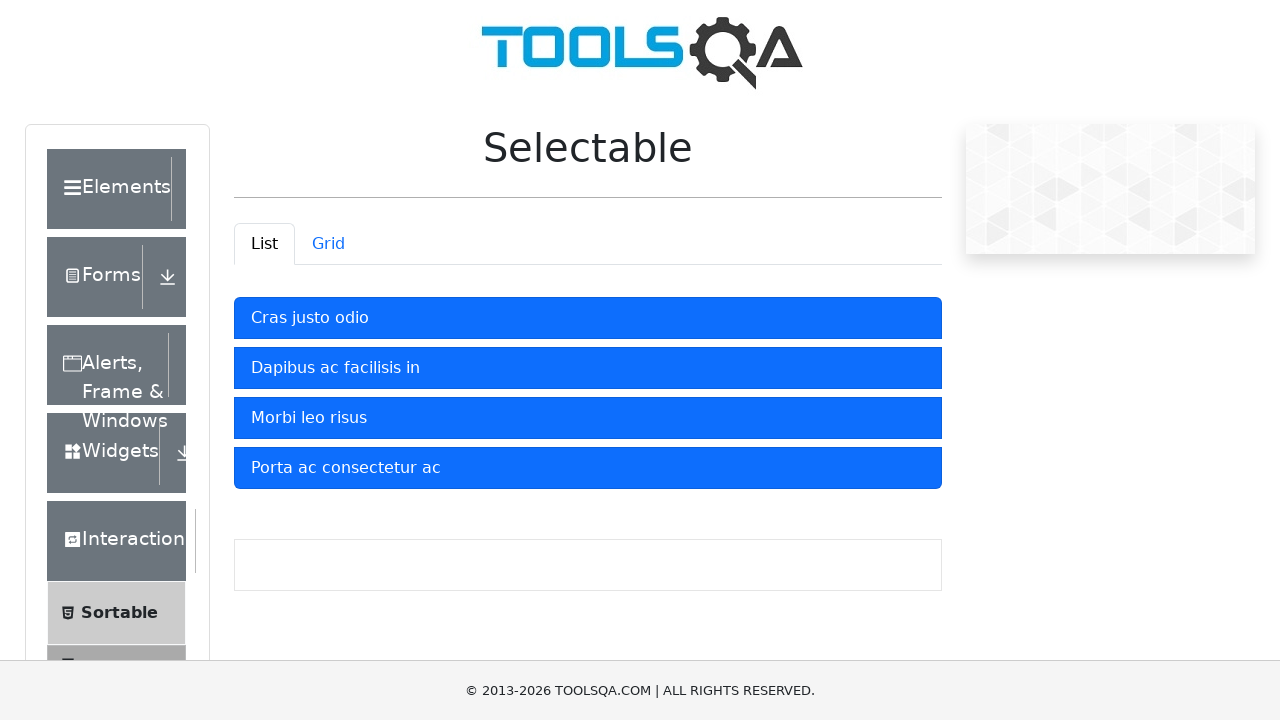

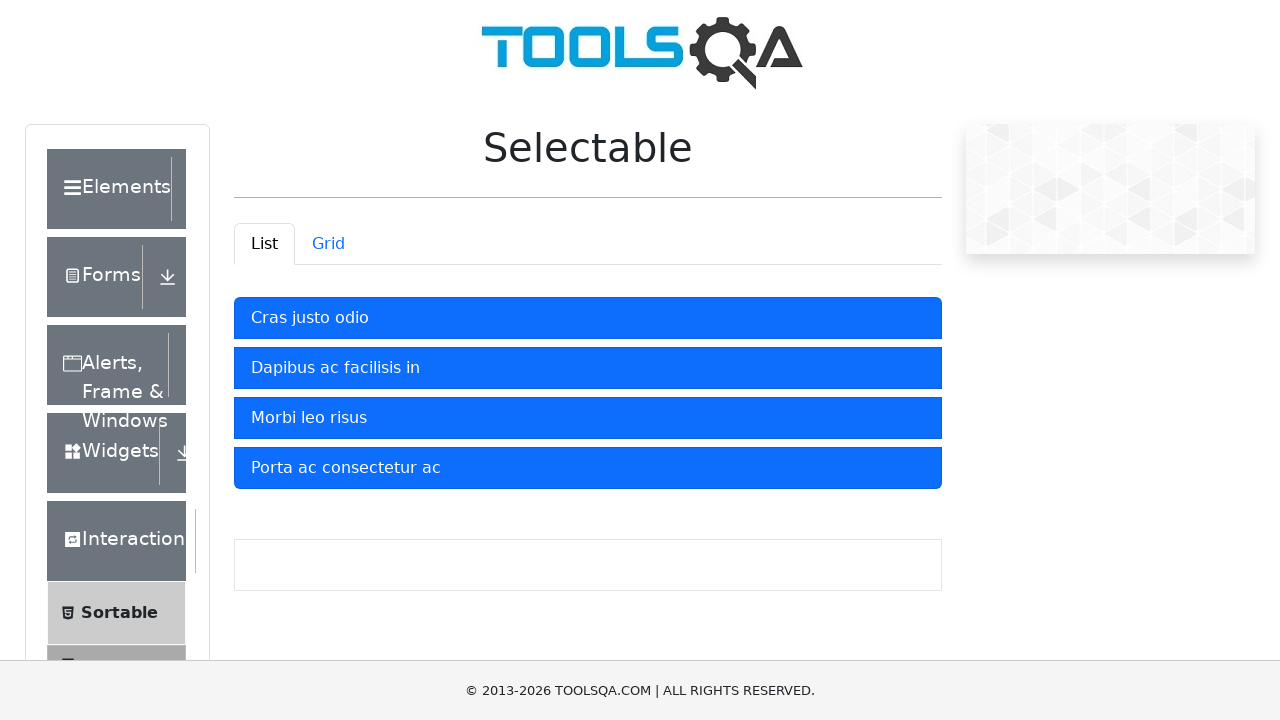